Tests jQuery UI draggable functionality by switching to an iframe and performing a drag and drop action on draggable elements

Starting URL: https://jqueryui.com/draggable/

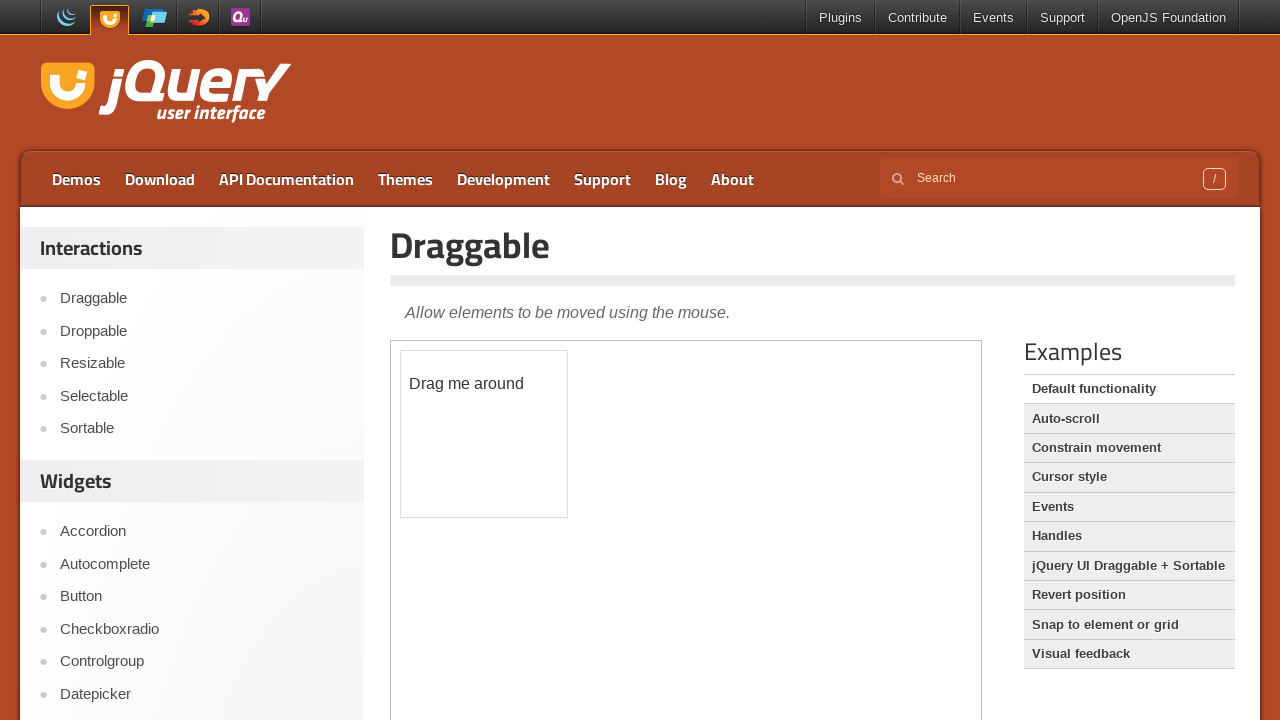

Located the demo iframe for jQuery UI draggable
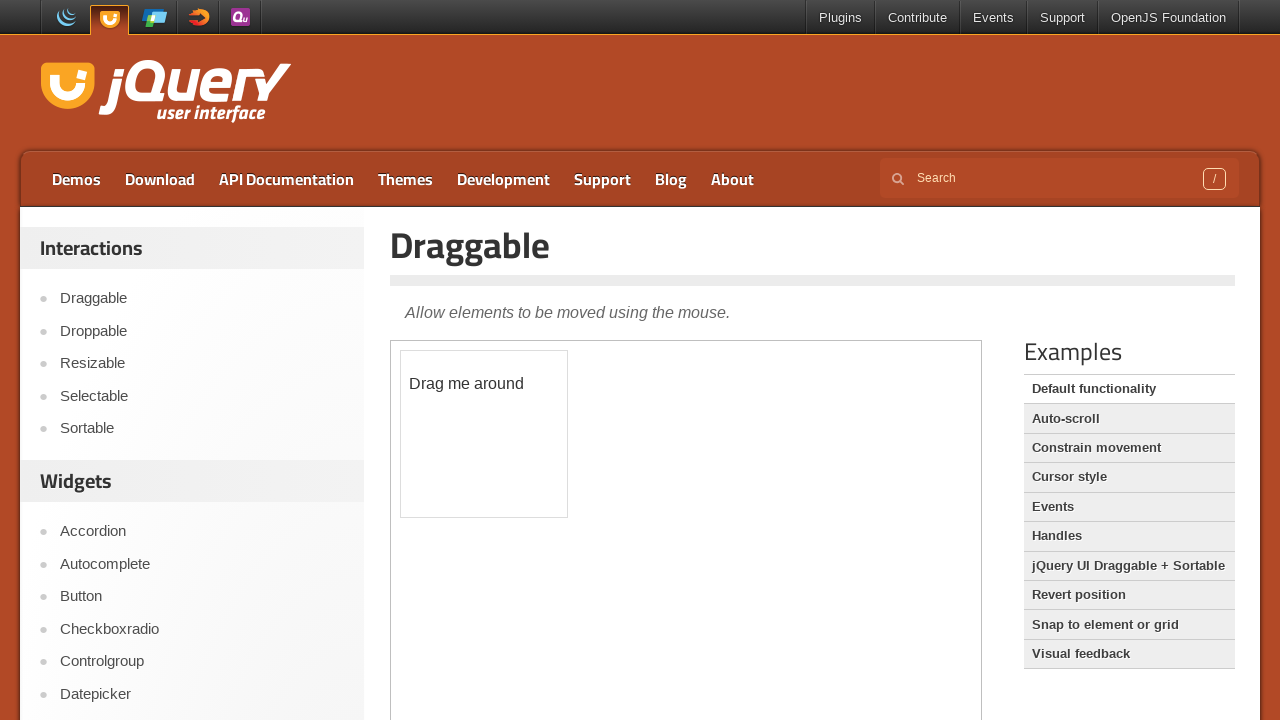

Located the draggable element within the iframe
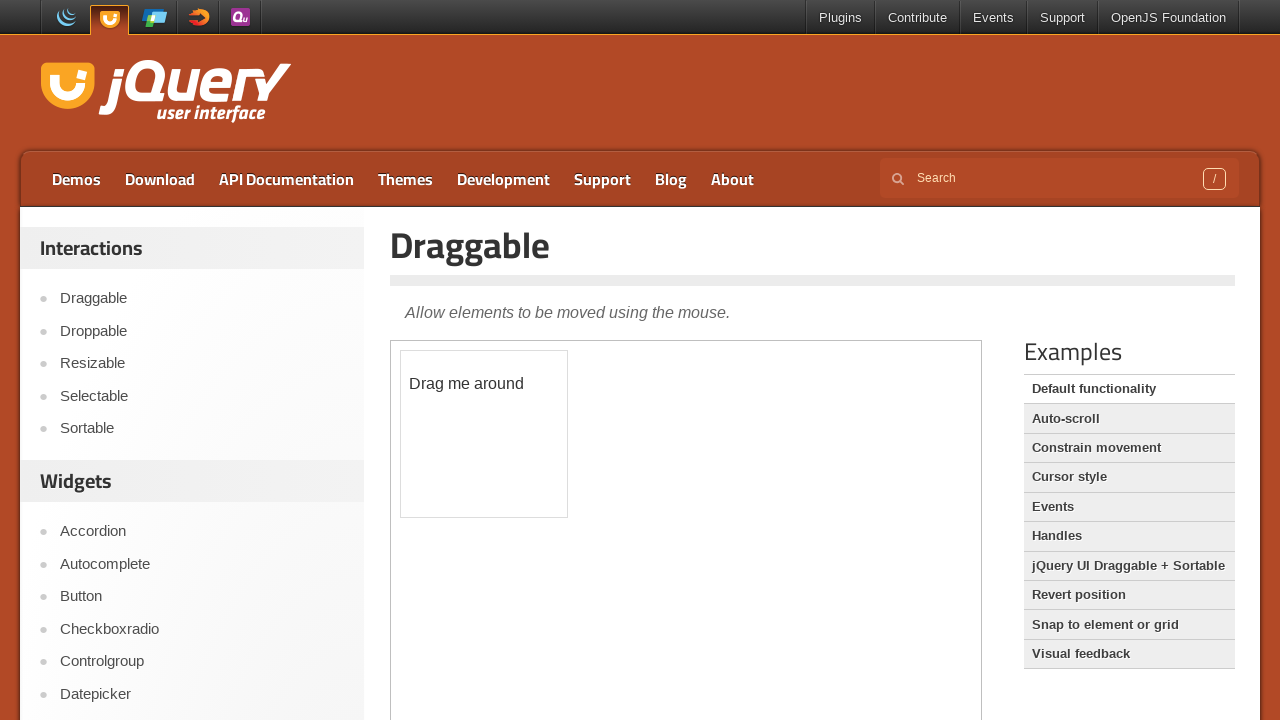

Dragged the element 150px right and 100px down at (551, 451)
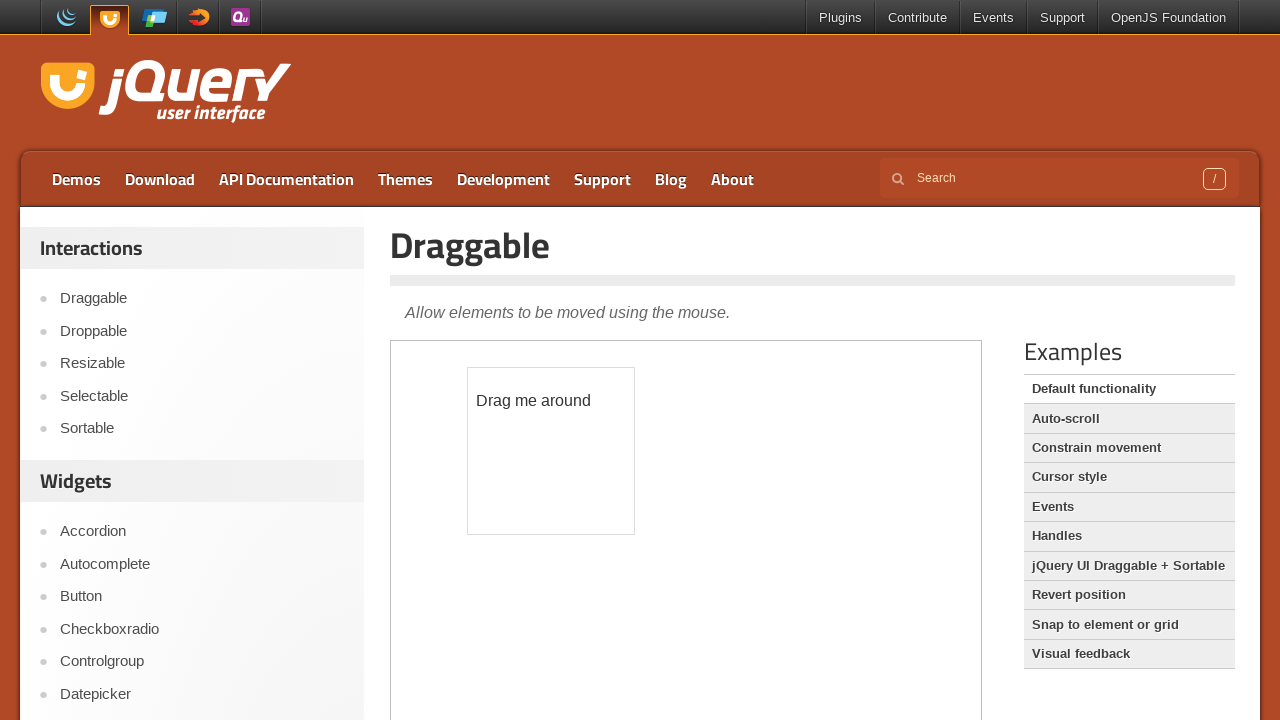

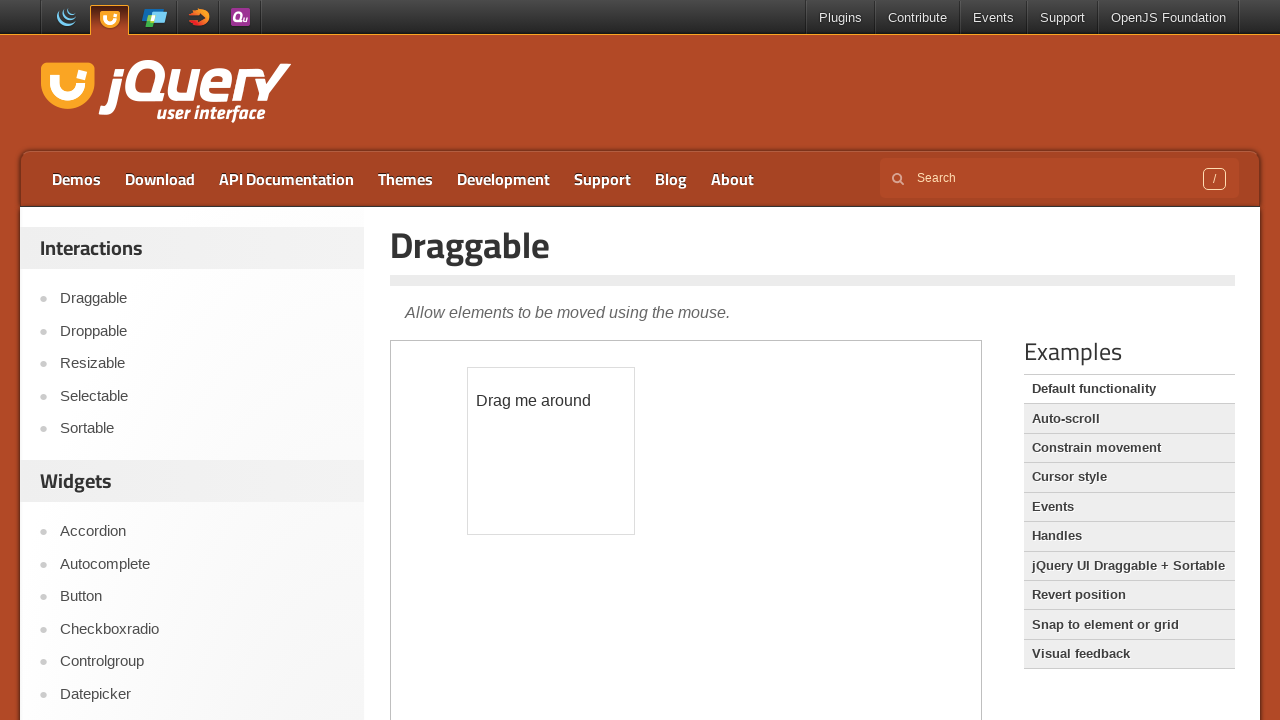